Opens the Log In modal by clicking the Log In link

Starting URL: https://www.demoblaze.com

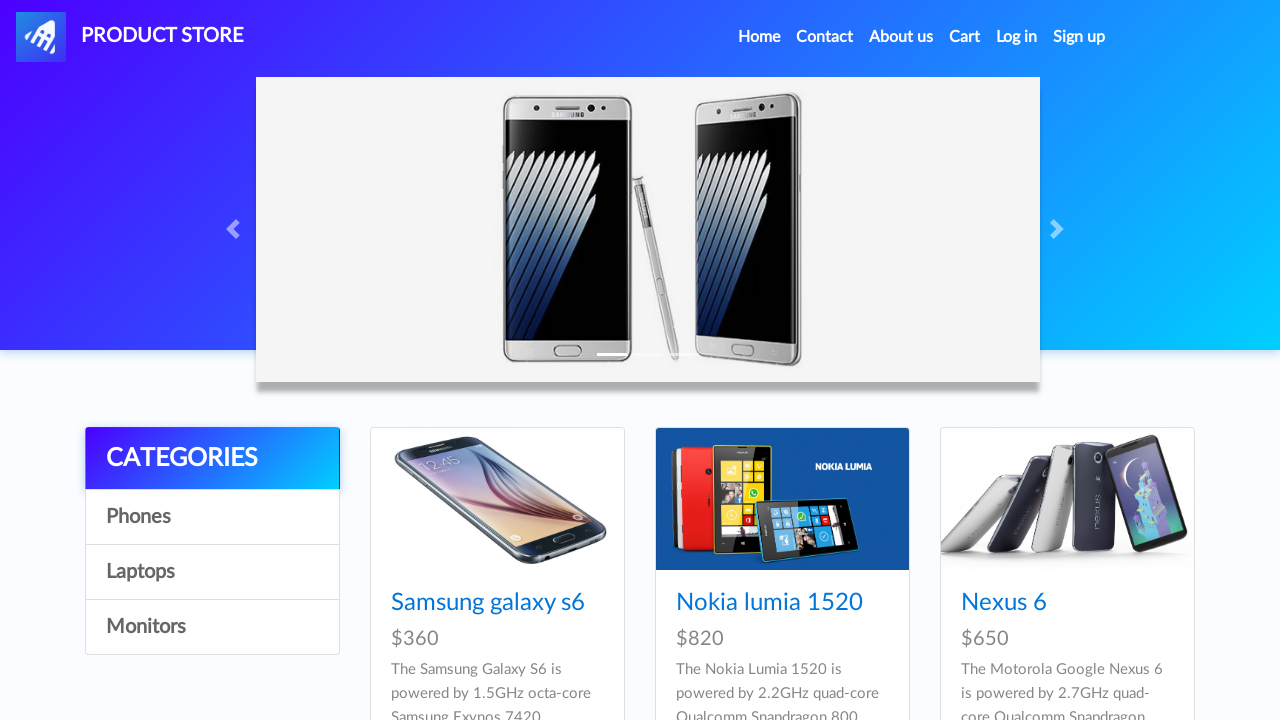

Clicked Log In link to open Log In modal at (1017, 37) on a:text('Log in')
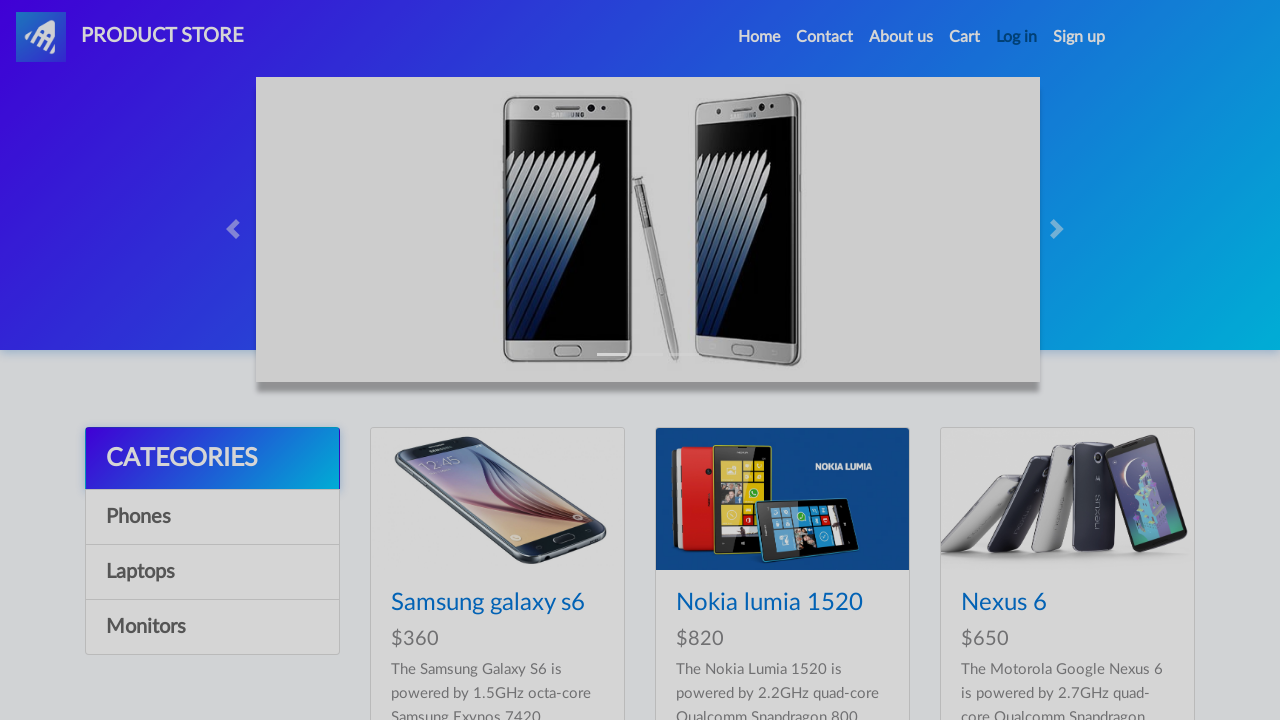

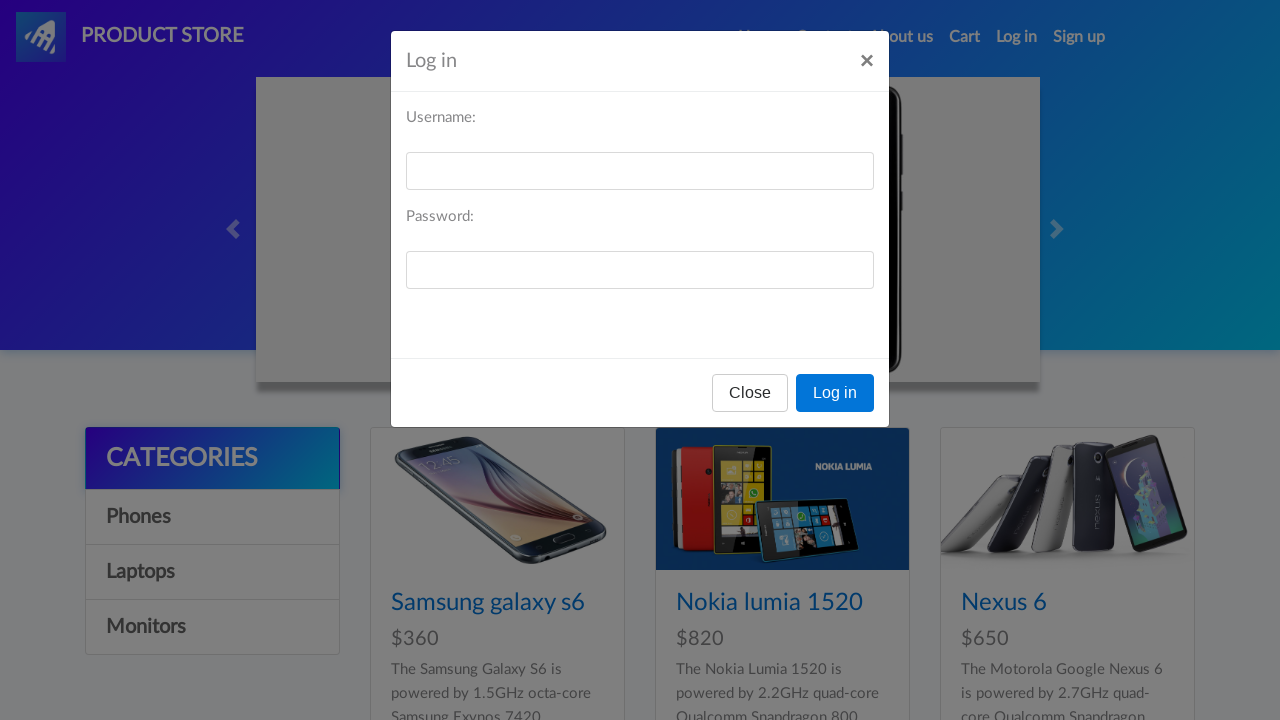